Automates a search task on the CicerSeq database for cultivated chickpea varieties by selecting crop type, radio button options, dropdown values, entering a gene ID, and submitting the search form.

Starting URL: https://cegresources.icrisat.org/cicerseq/?page_id=3605

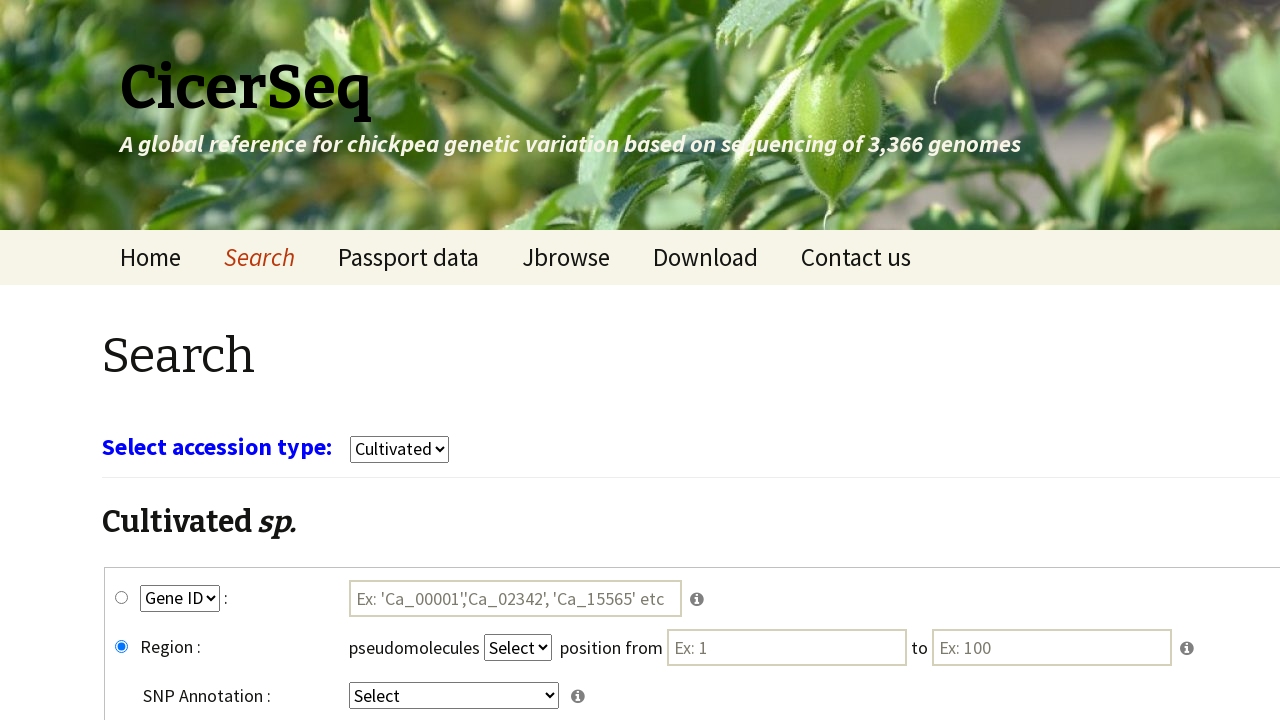

Waited for CicerSeq page to load (3 seconds)
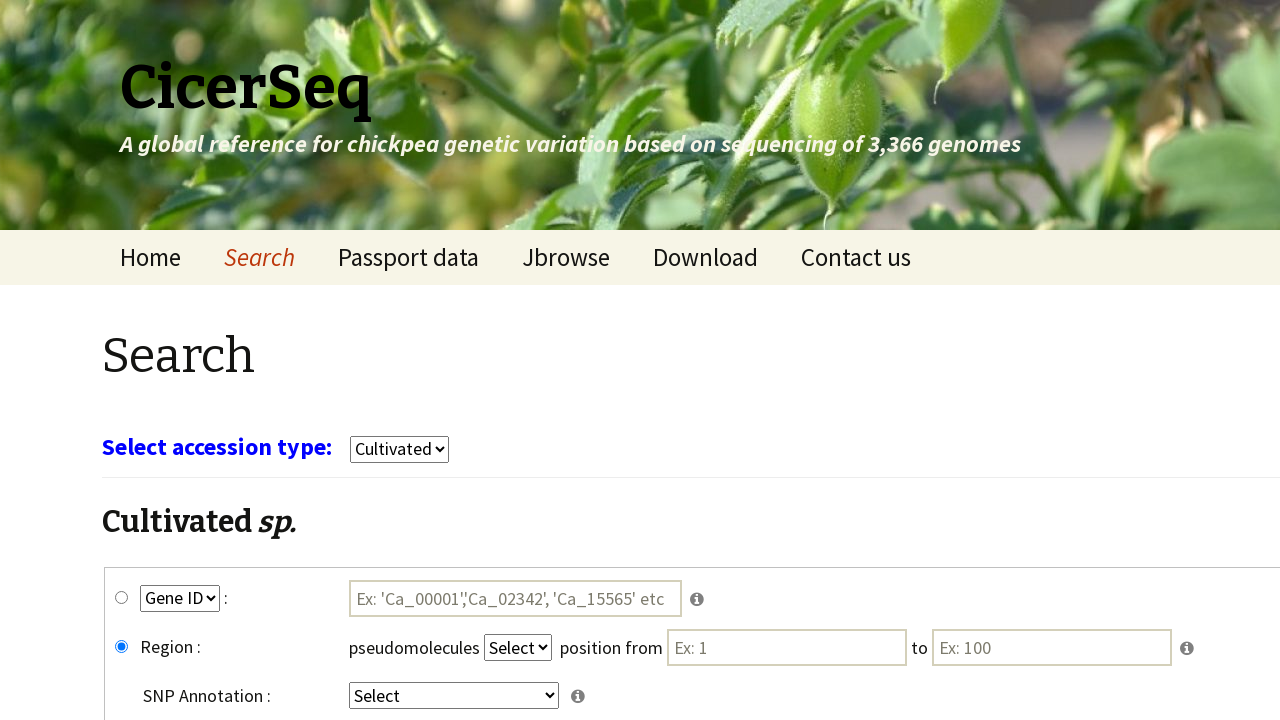

Selected 'cultivars' from crop type dropdown on select[name='select_crop']
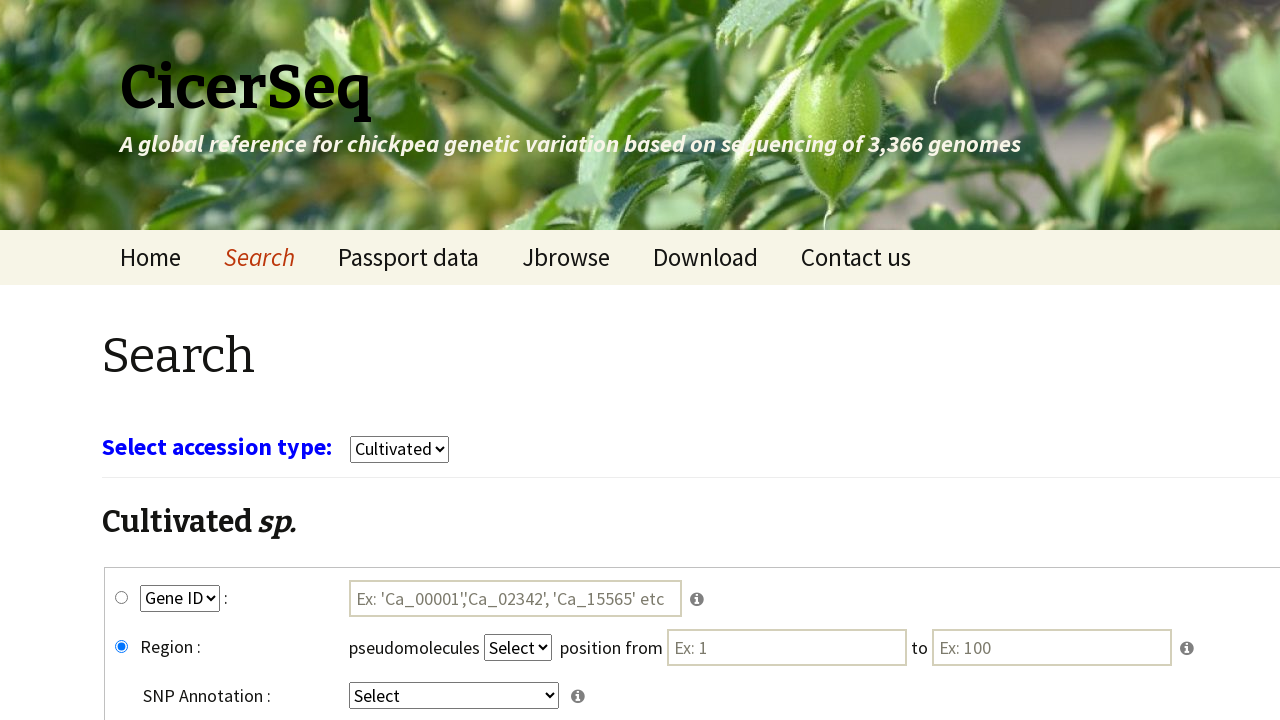

Clicked gene_snp radio button at (122, 598) on #gene_snp
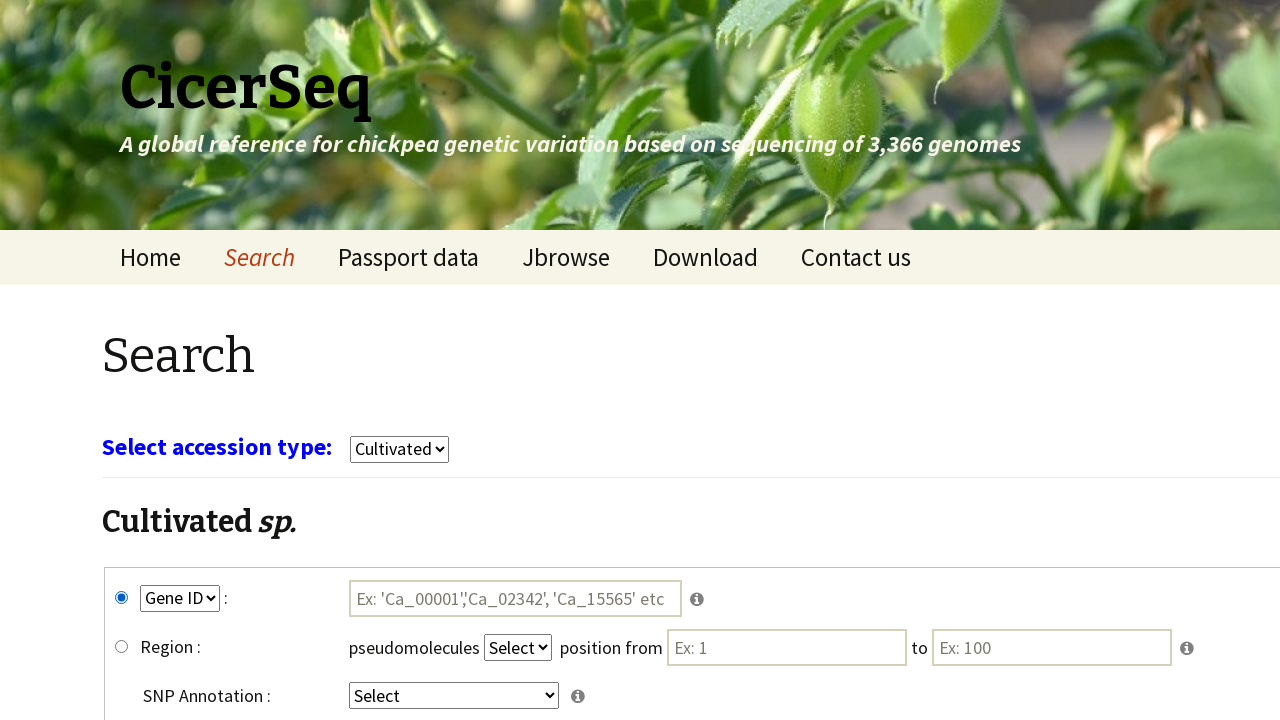

Selected 'GeneID' from key1 dropdown on select[name='key1']
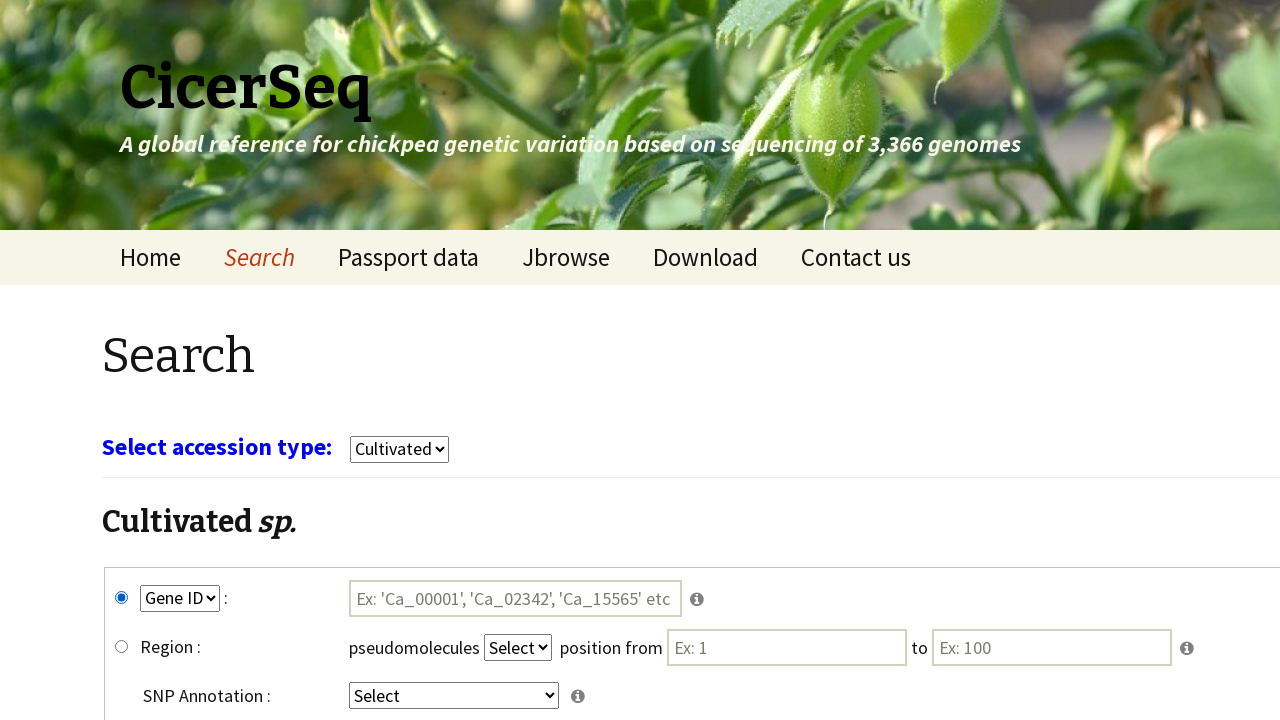

Selected 'intergenic' from key4 dropdown on select[name='key4']
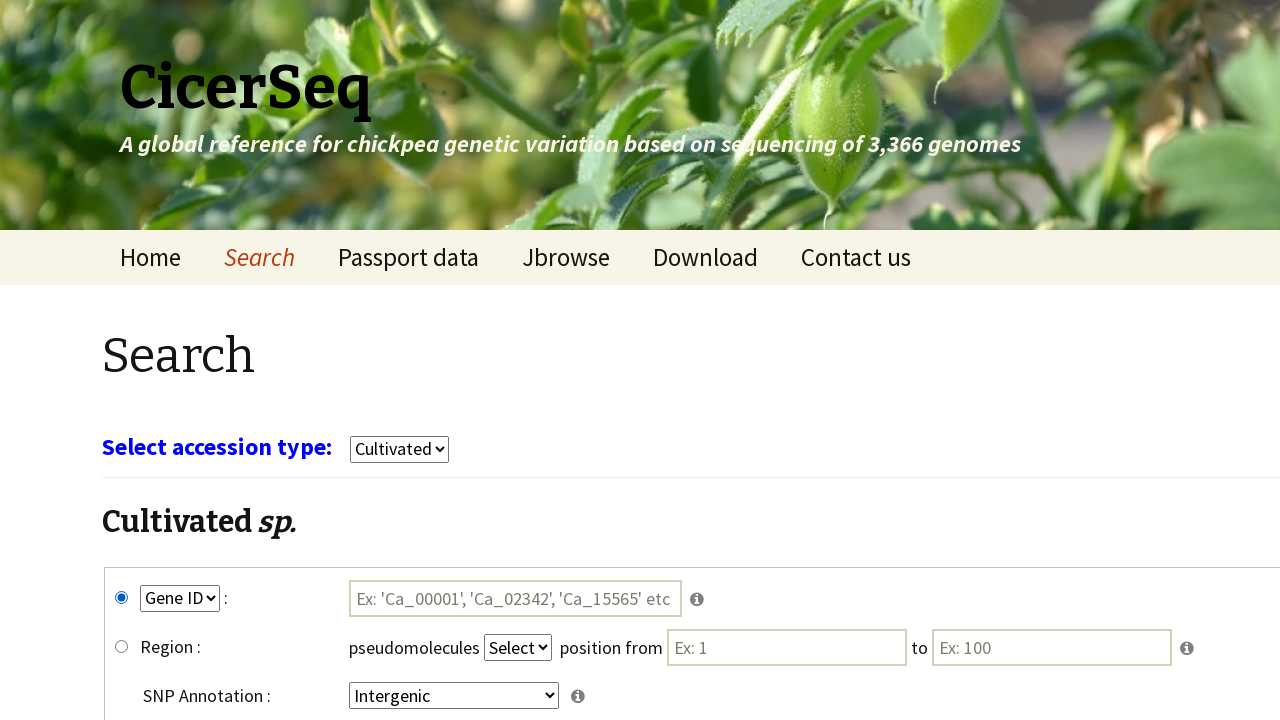

Entered gene ID 'Ca_00004' in search field on #tmp1
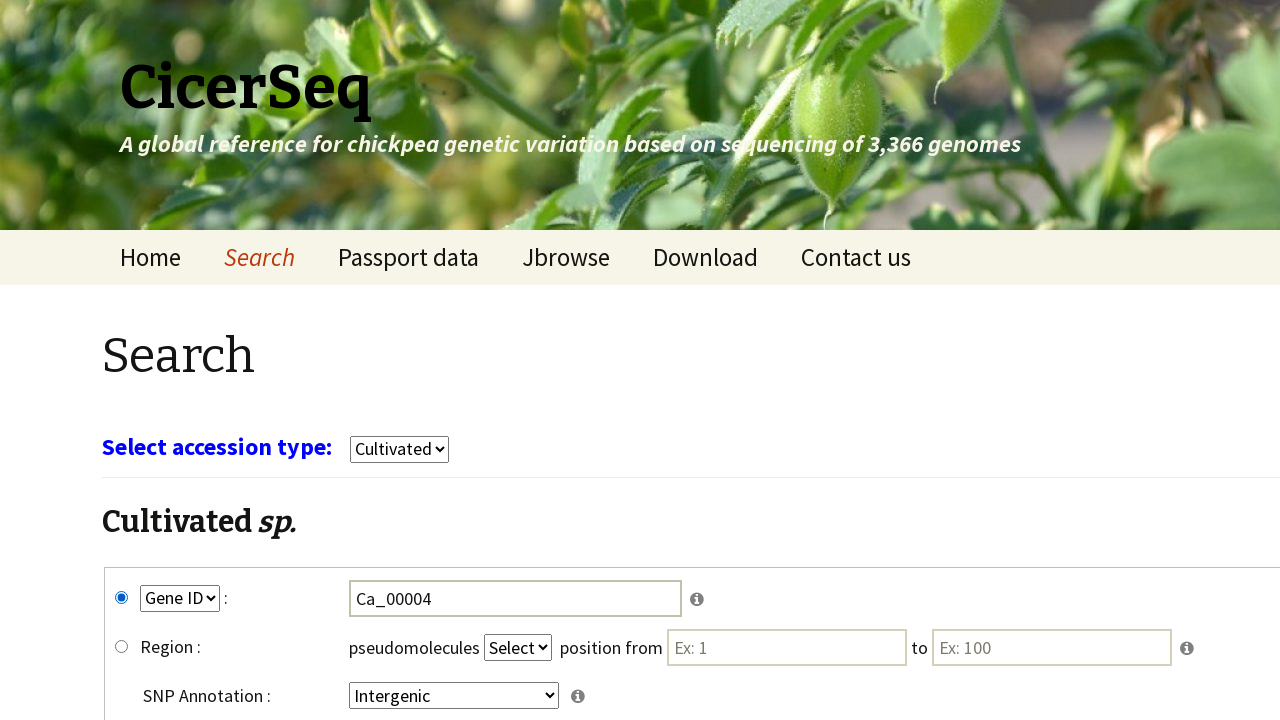

Clicked submit button to execute search at (788, 573) on input[name='submit']
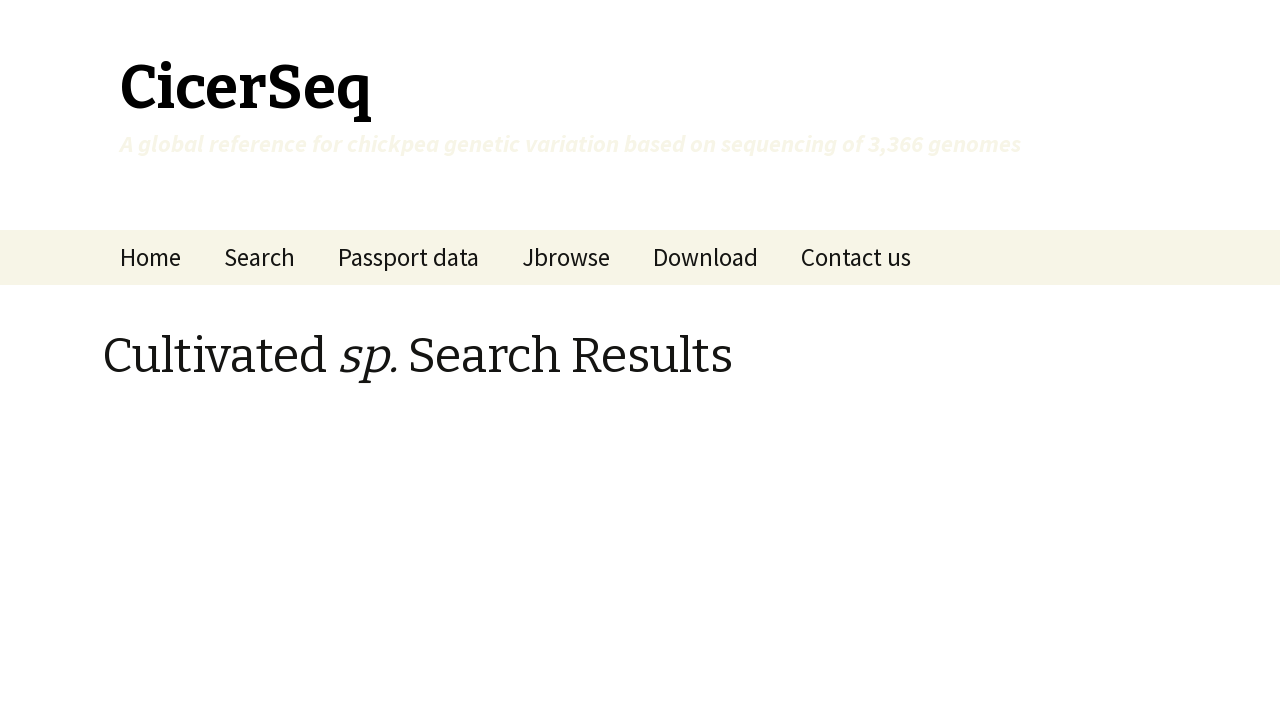

Waited for search results to load (5 seconds)
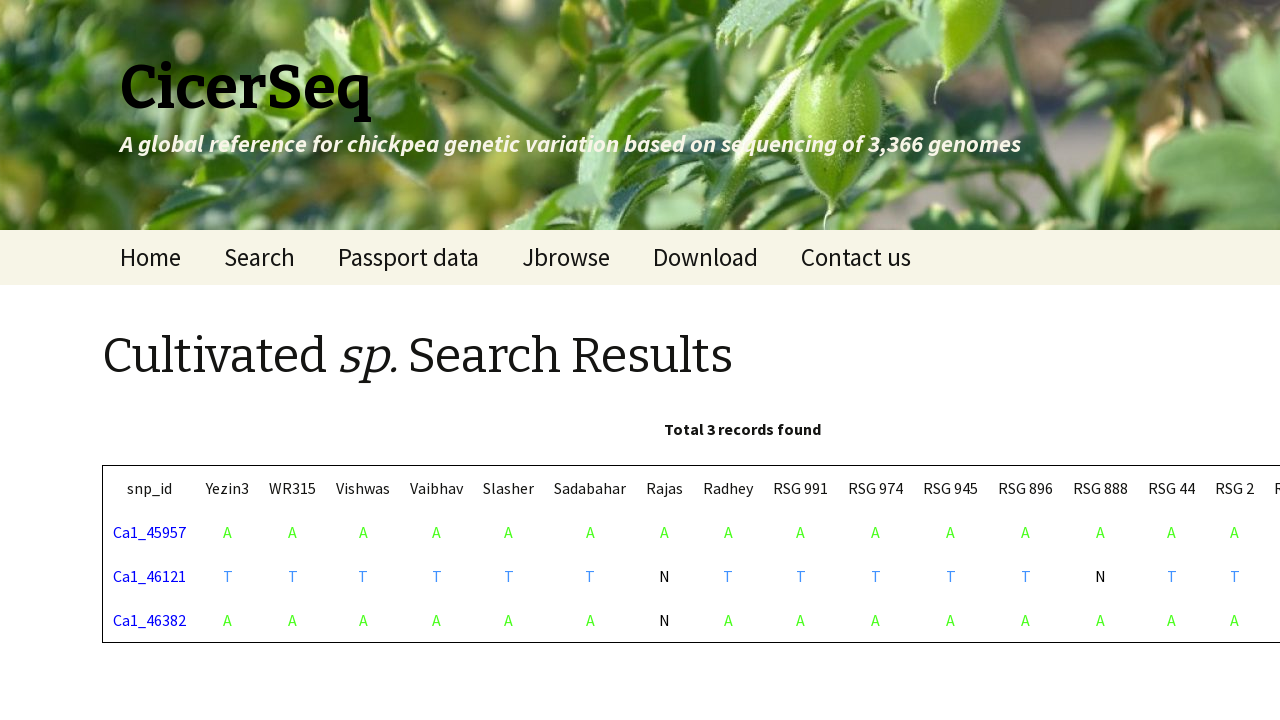

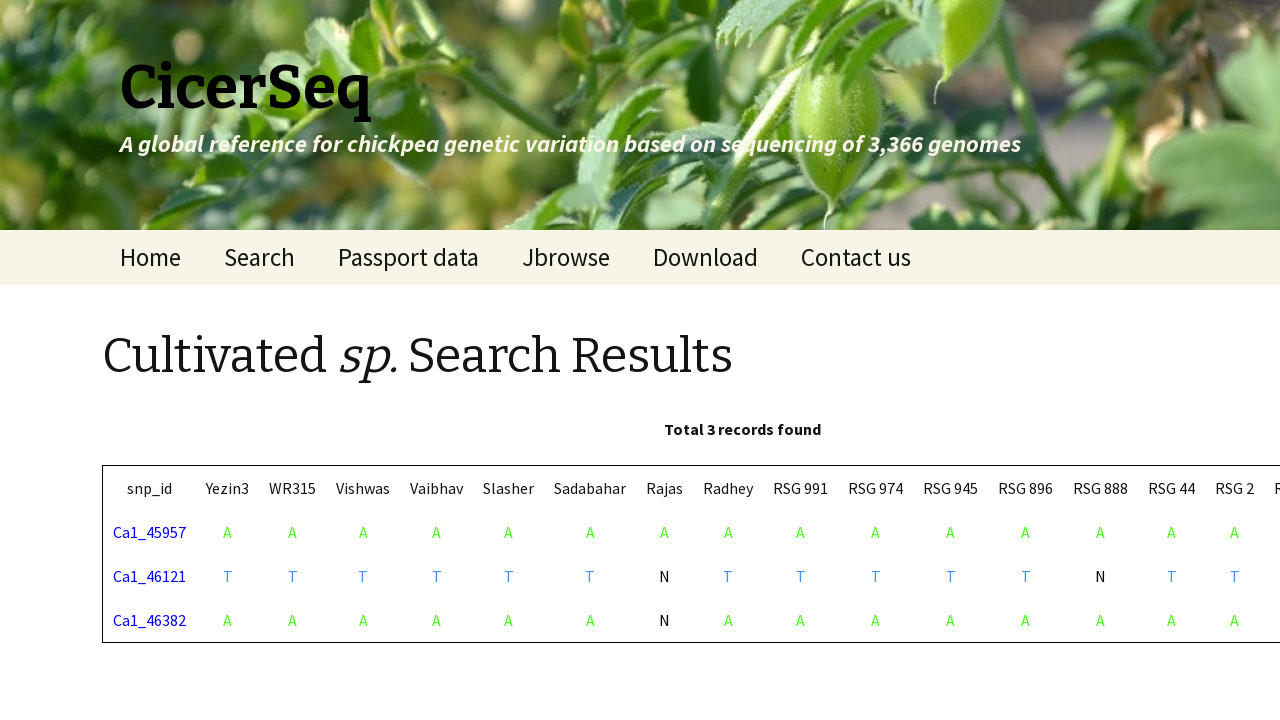